Tests a multi-step form by filling text inputs, selecting radio buttons, and navigating through form sections

Starting URL: http://www.globalsqa.com/angularjs-protractor-practice-site/

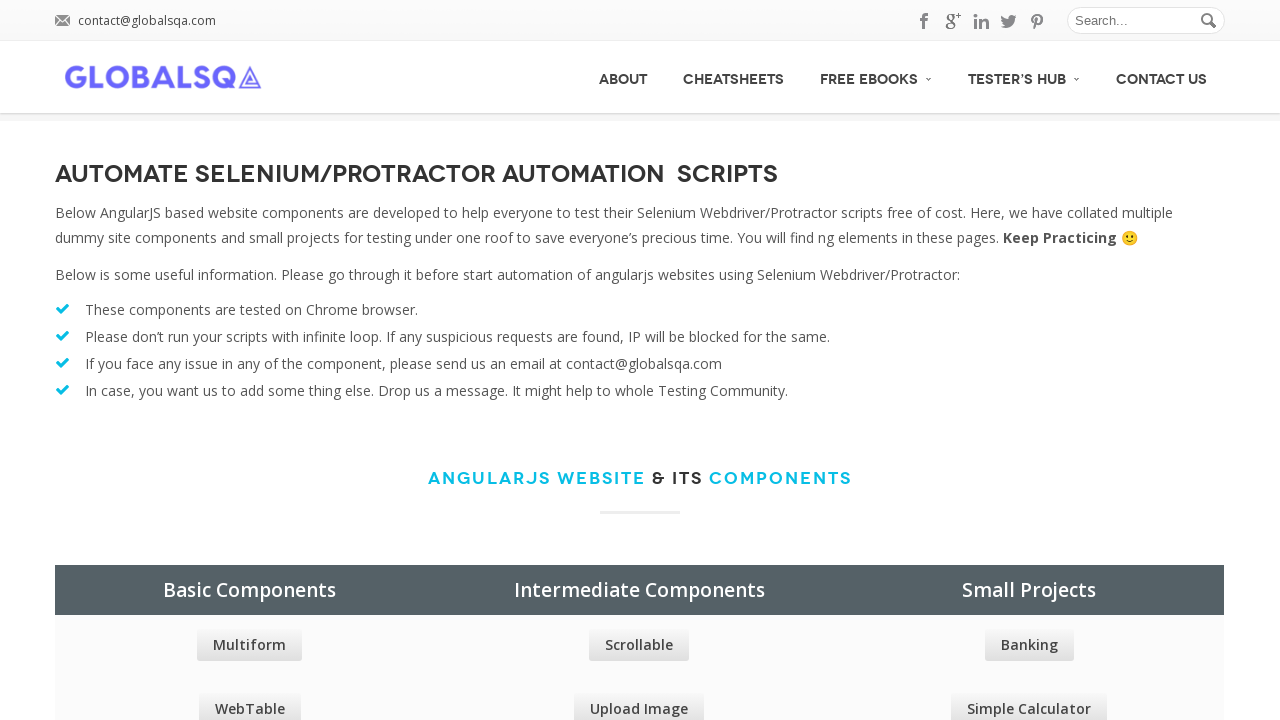

Clicked on Multi Form link at (250, 645) on #post-2777 > div:nth-child(4) > div > div > div.row.price_table_holder.col_3 > d
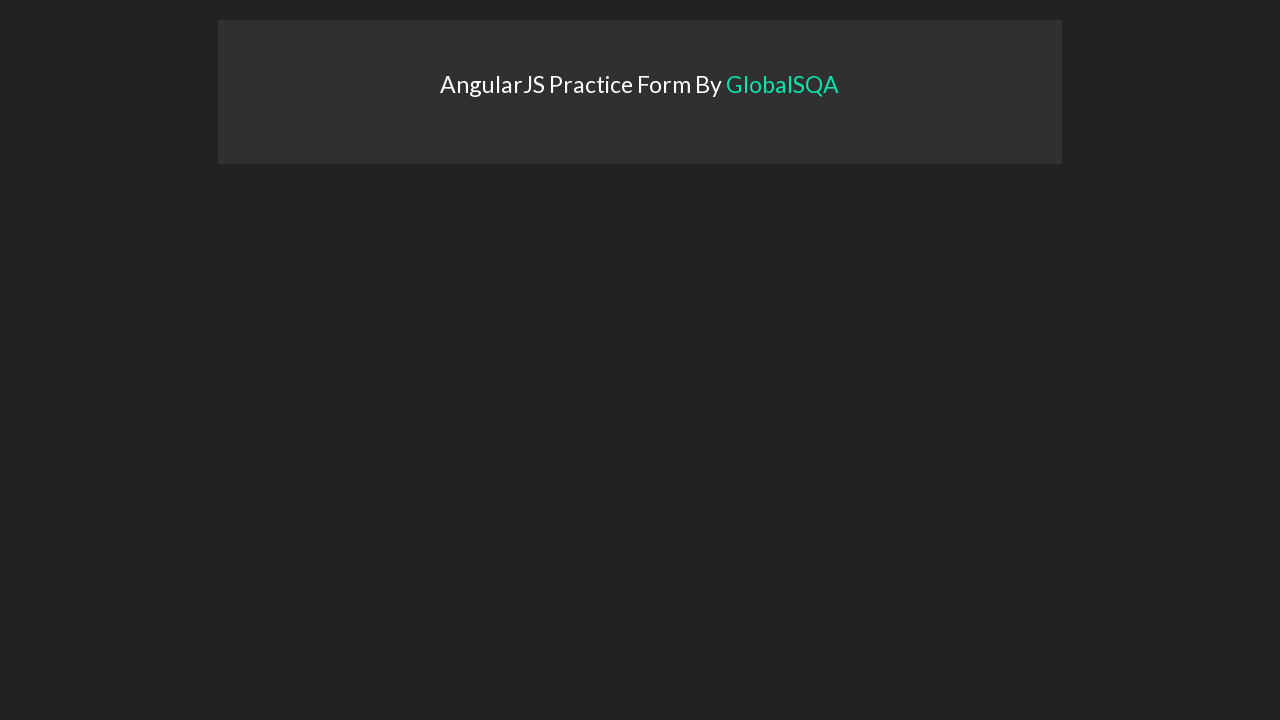

Waited 2 seconds for page to load
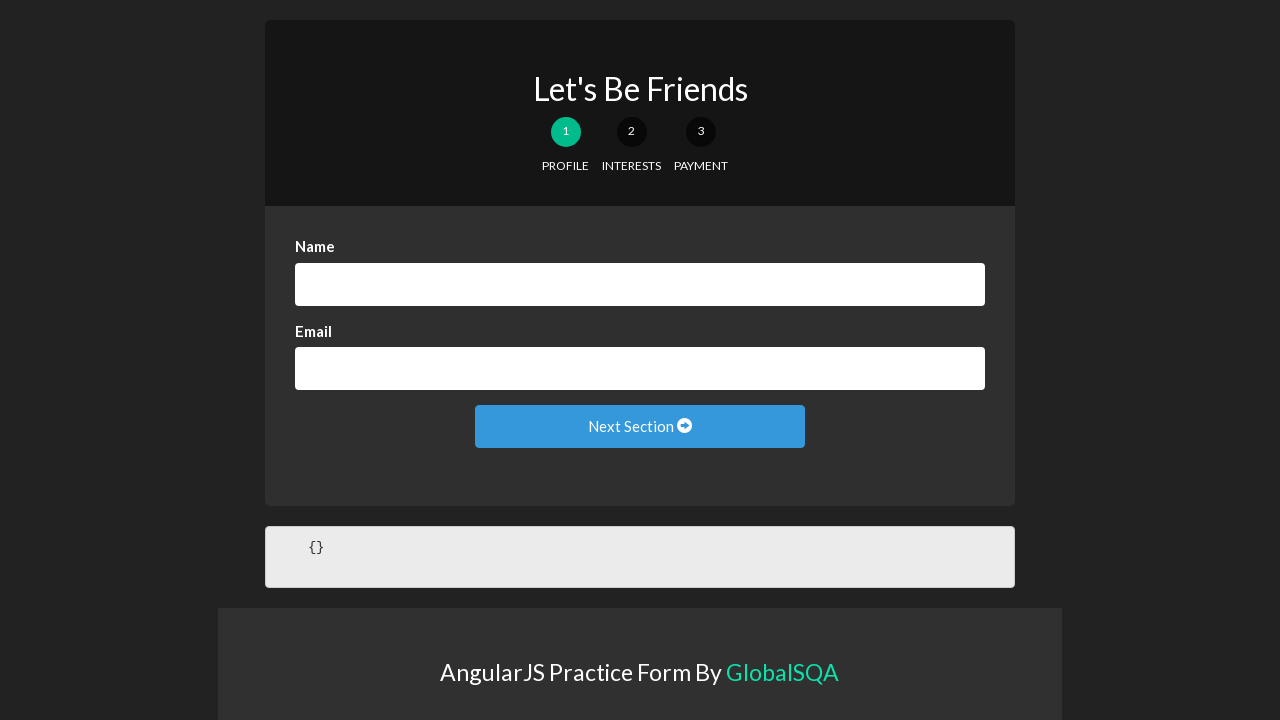

Filled first text input with 'hello' on //*[@id="form-views"]/div[1]/input
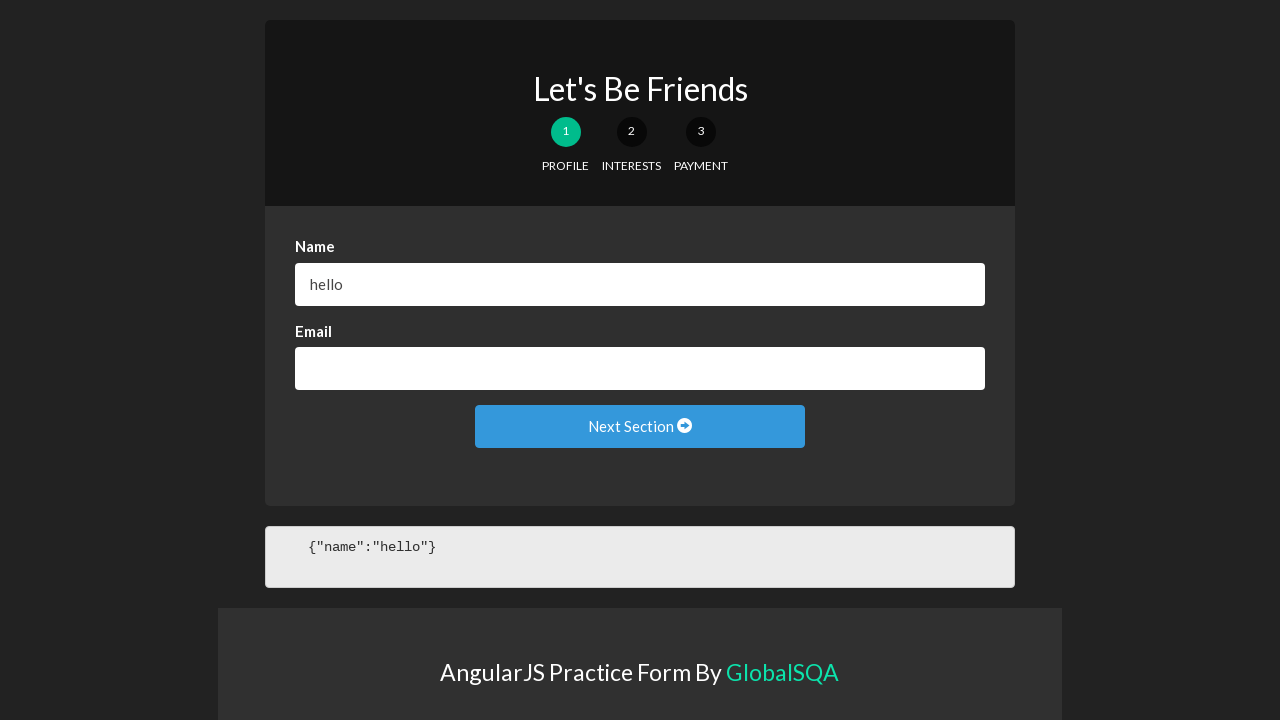

Filled second text input with 'hello' on //*[@id="form-views"]/div[2]/input
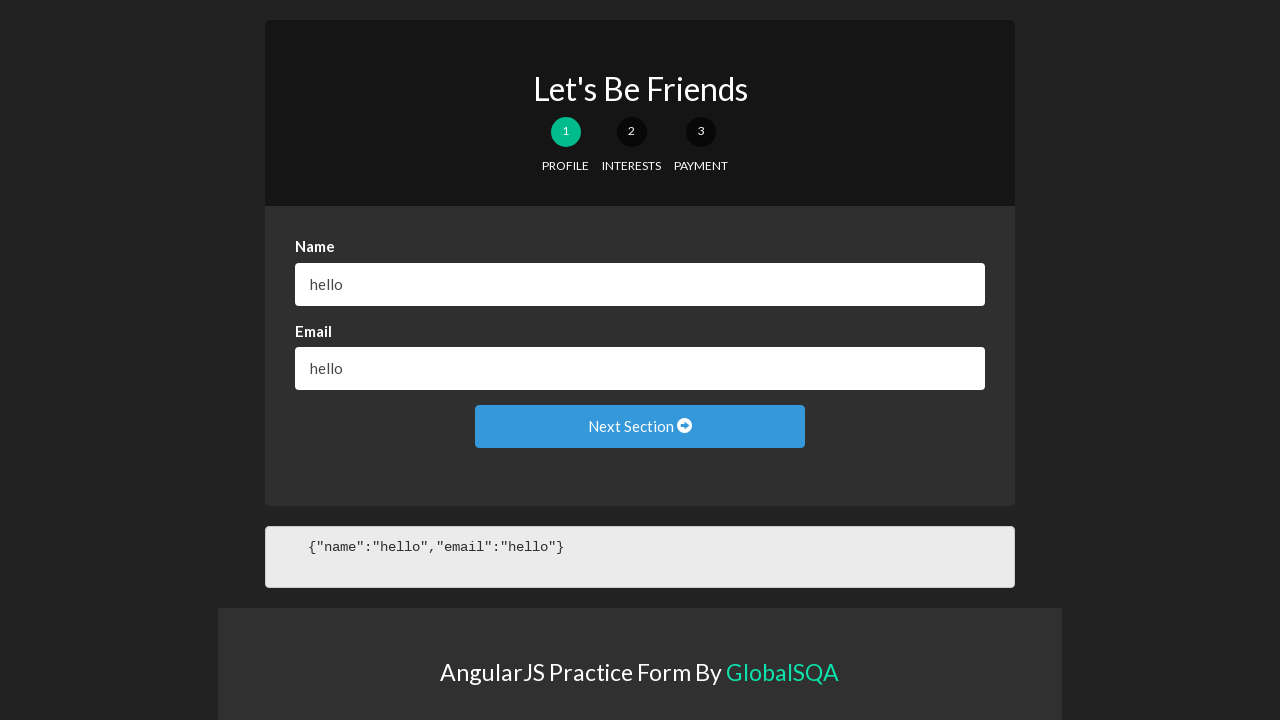

Clicked button to navigate to next form section at (640, 427) on //*[@id="form-views"]/div[3]/div/a
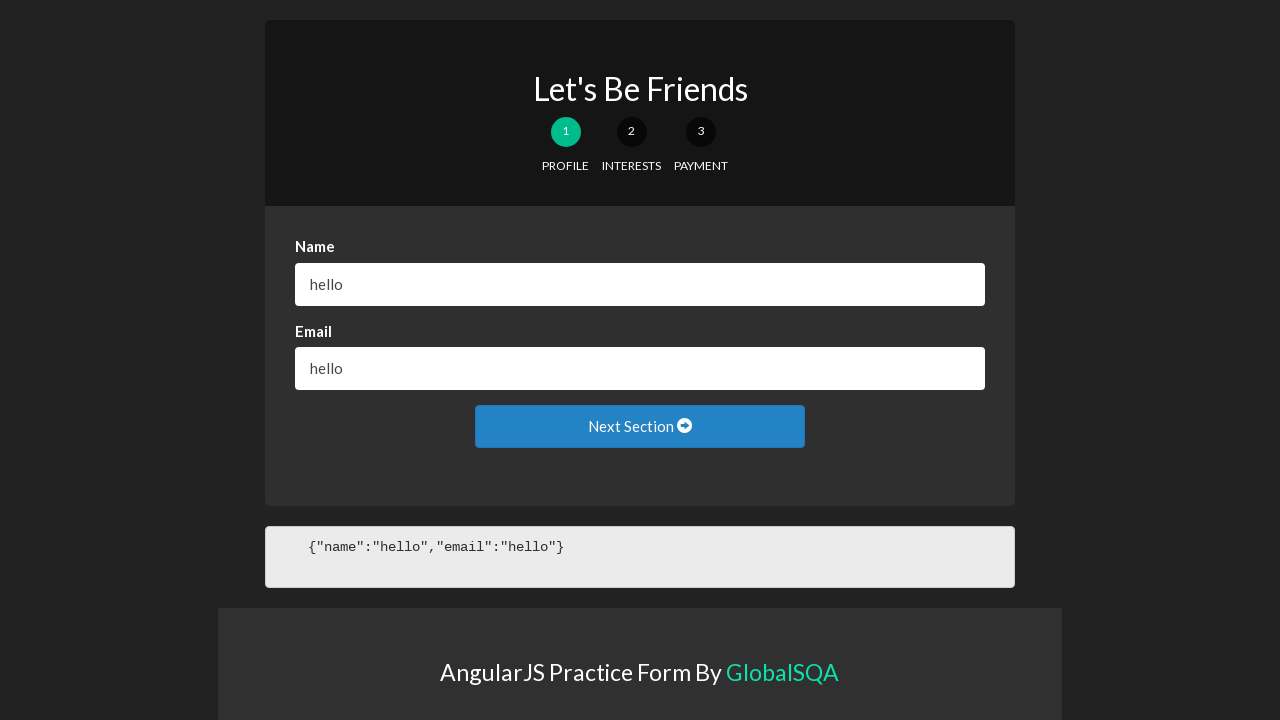

Waited 2 seconds for next section to load
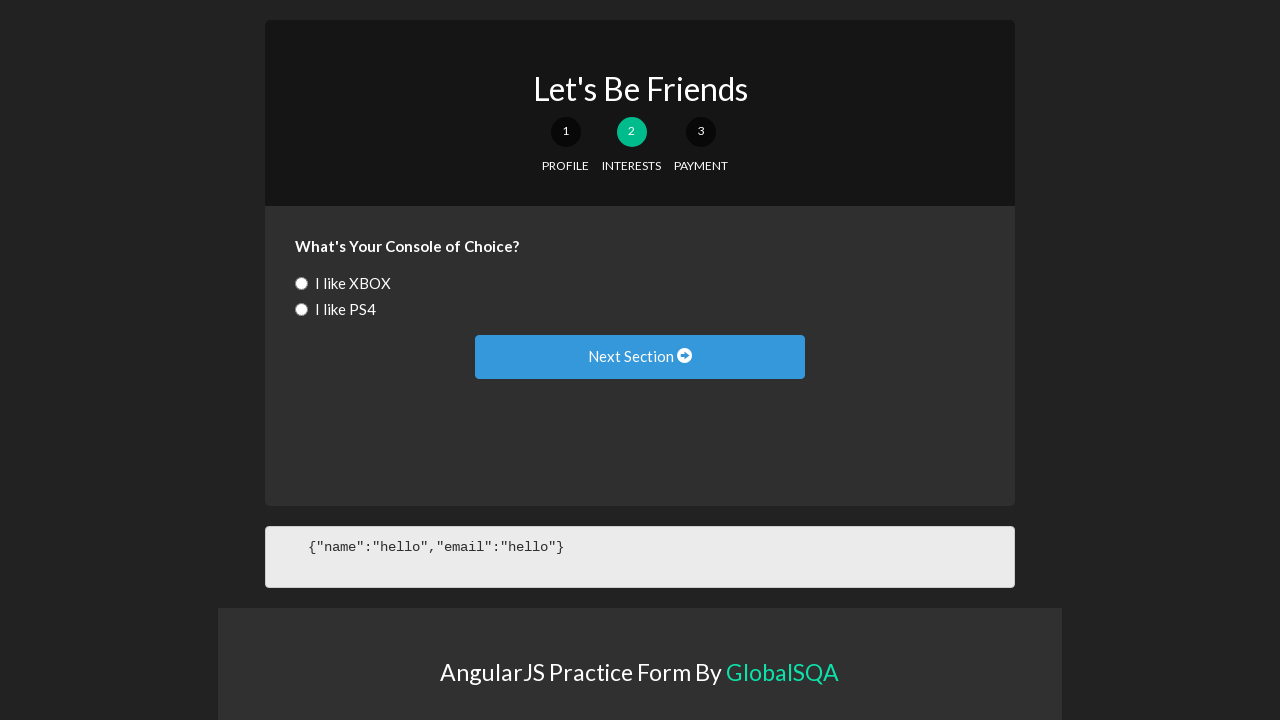

Selected radio button option at (302, 283) on //*[@id="form-views"]/div[1]/div[1]/label/input
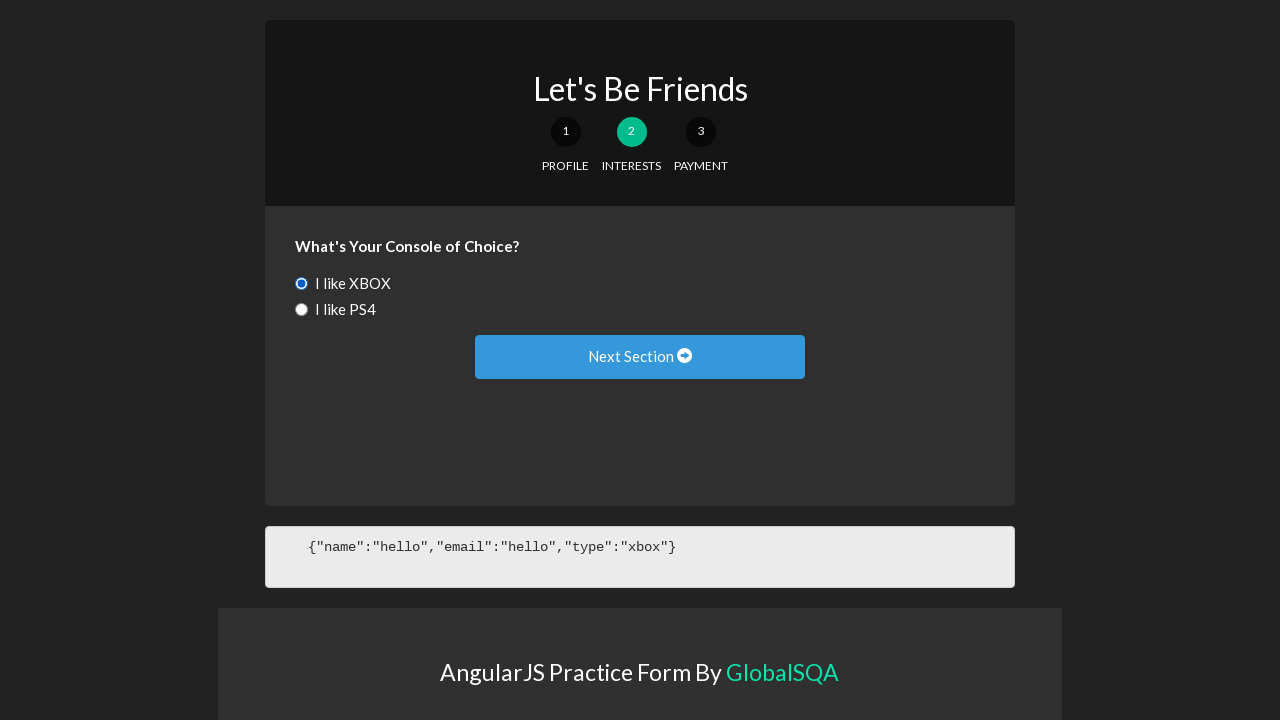

Clicked button to navigate to final form section at (684, 357) on //*[@id="form-views"]/div[2]/div/a/span
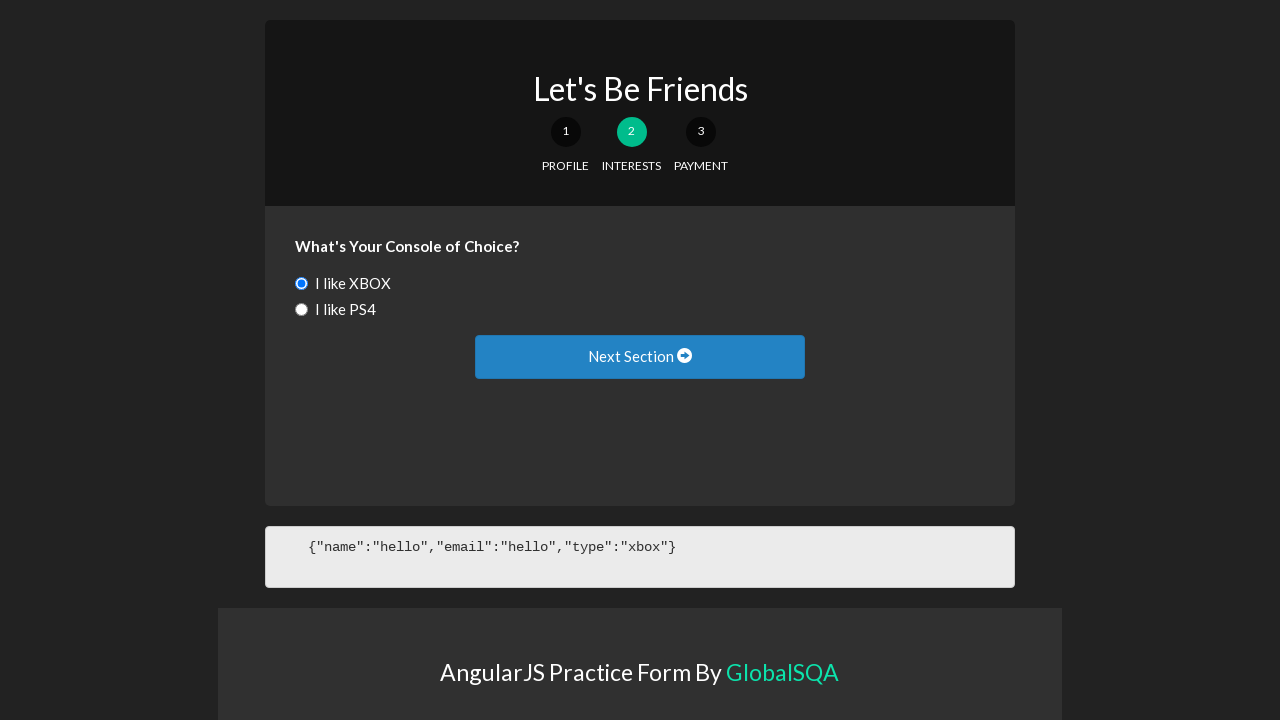

Waited 1 second for final section to load
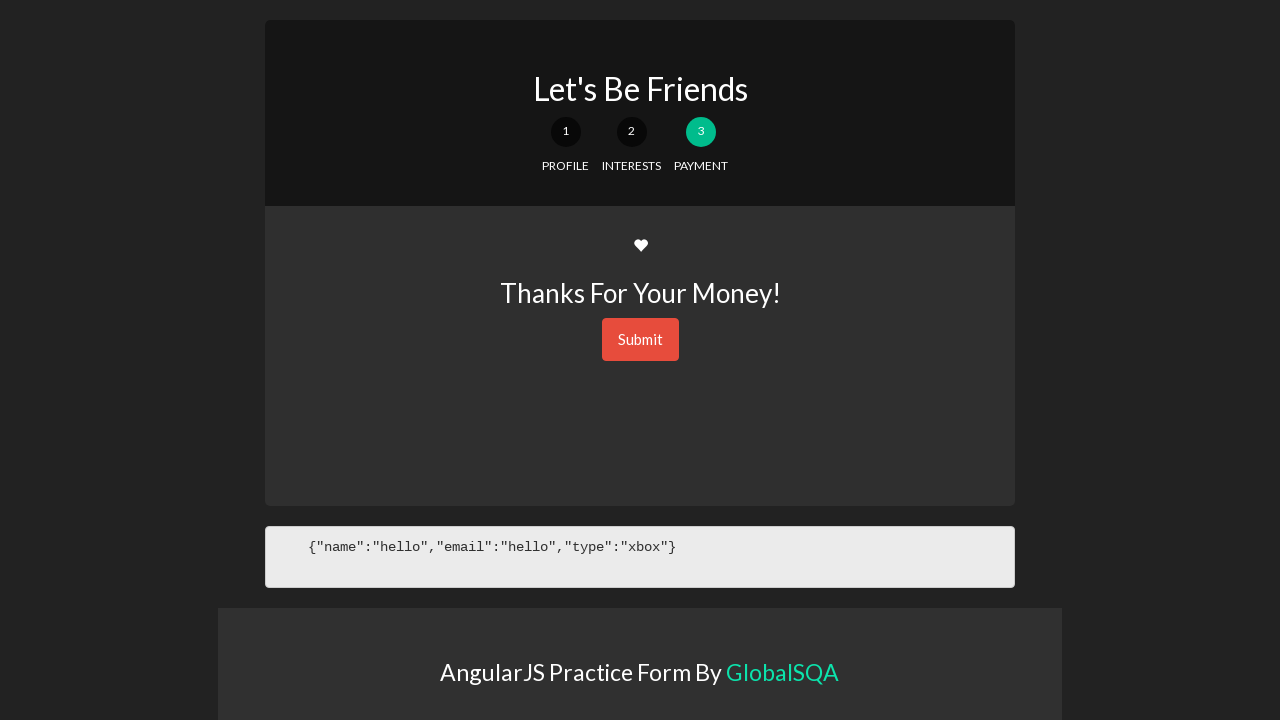

Clicked submit button to submit form at (640, 339) on //*[@id="form-views"]/div/button
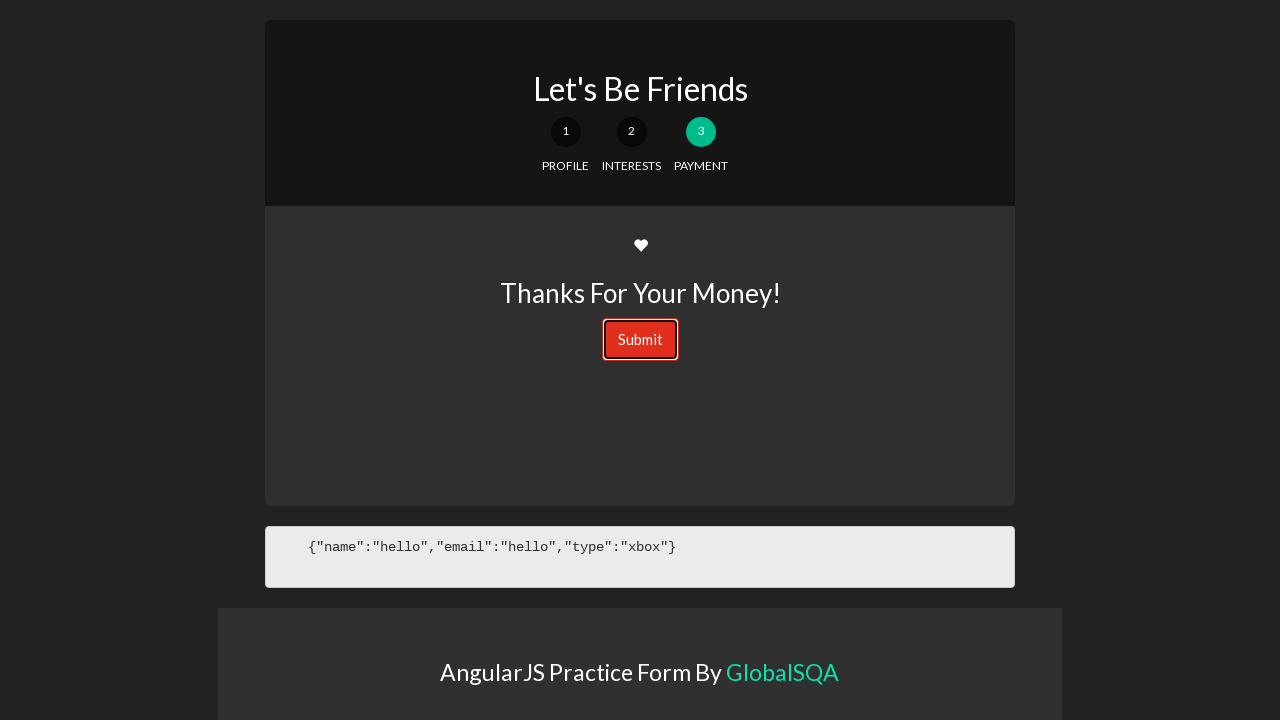

Waited 1 second after form submission
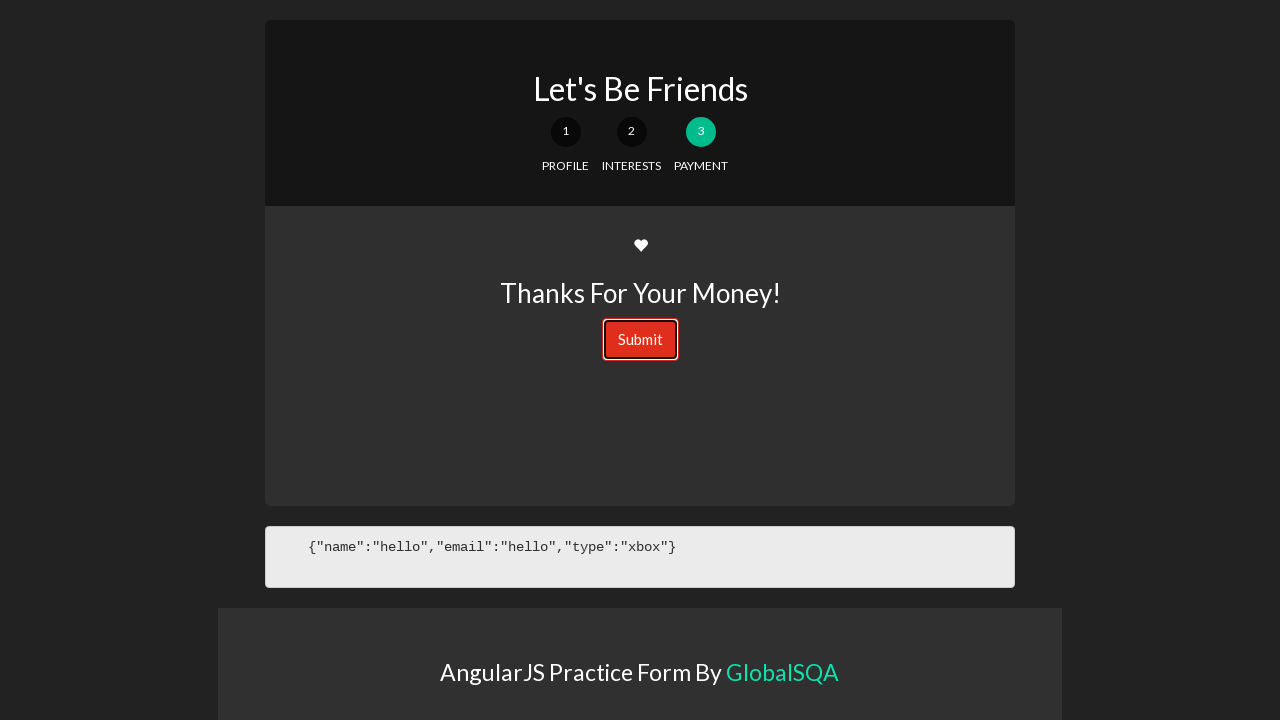

Set up dialog handler to accept alerts
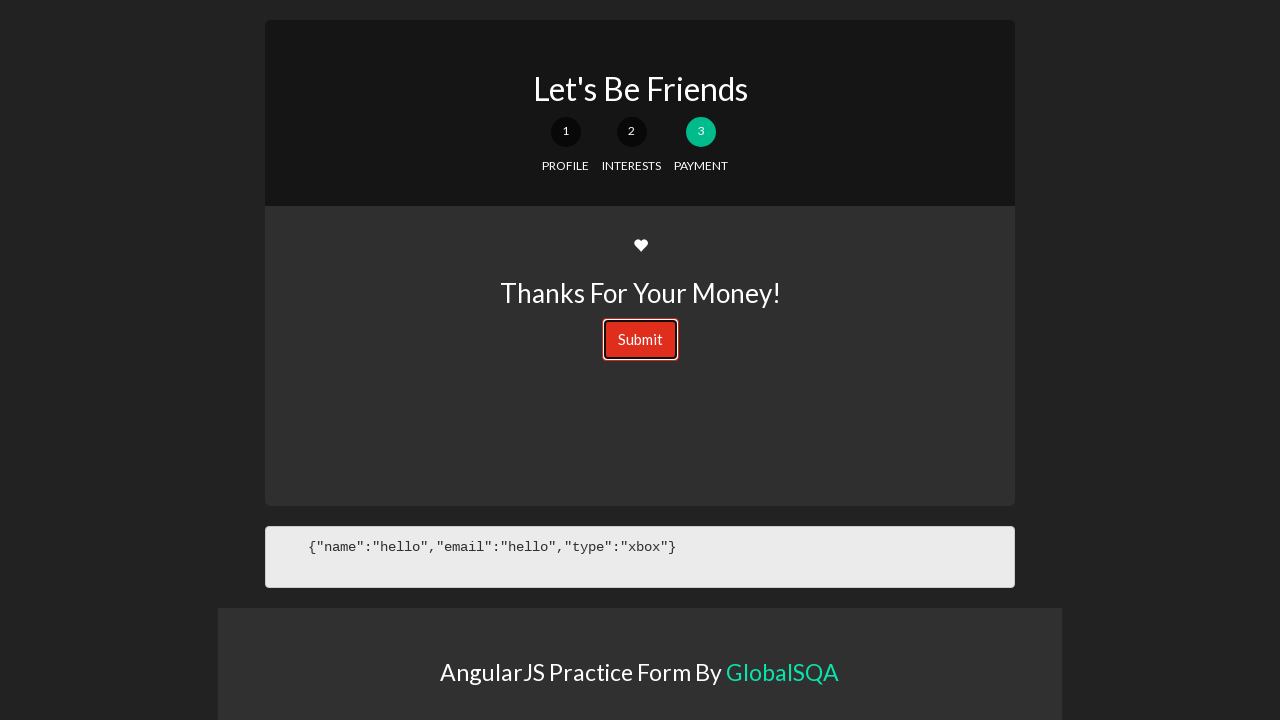

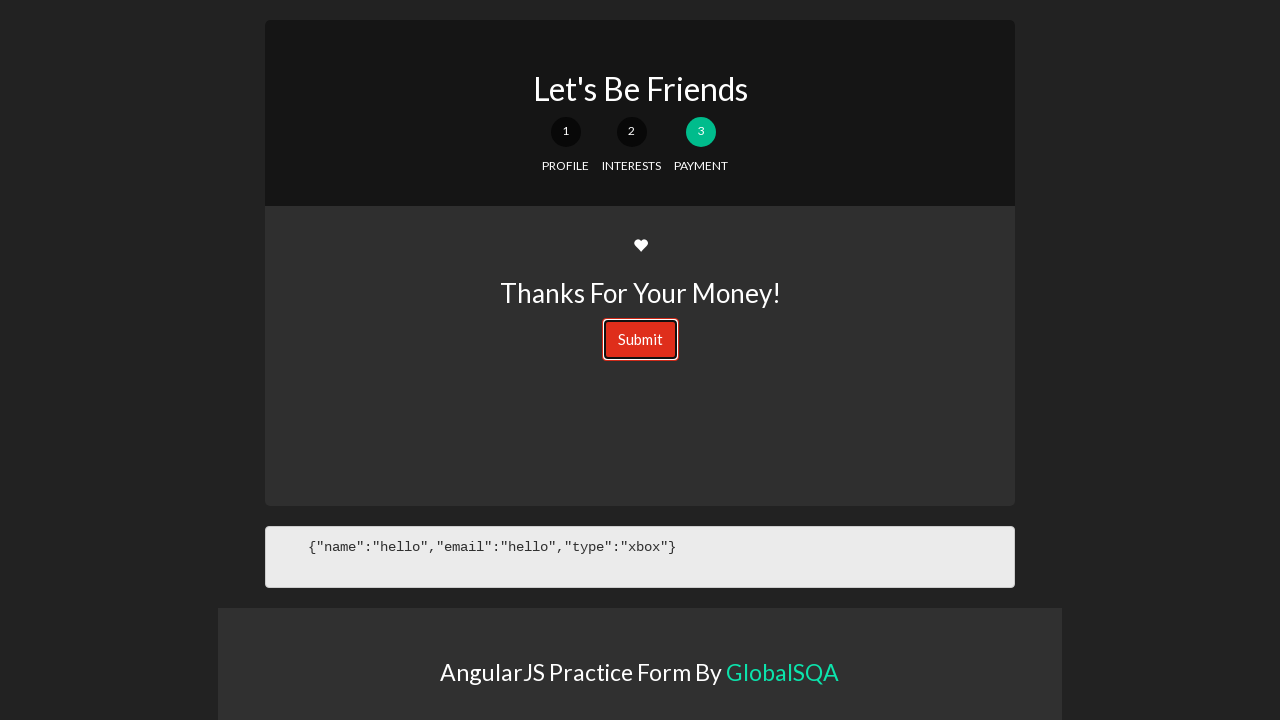